Tests double-click and right-click button interactions and verifies the corresponding messages appear

Starting URL: https://demoqa.com/buttons

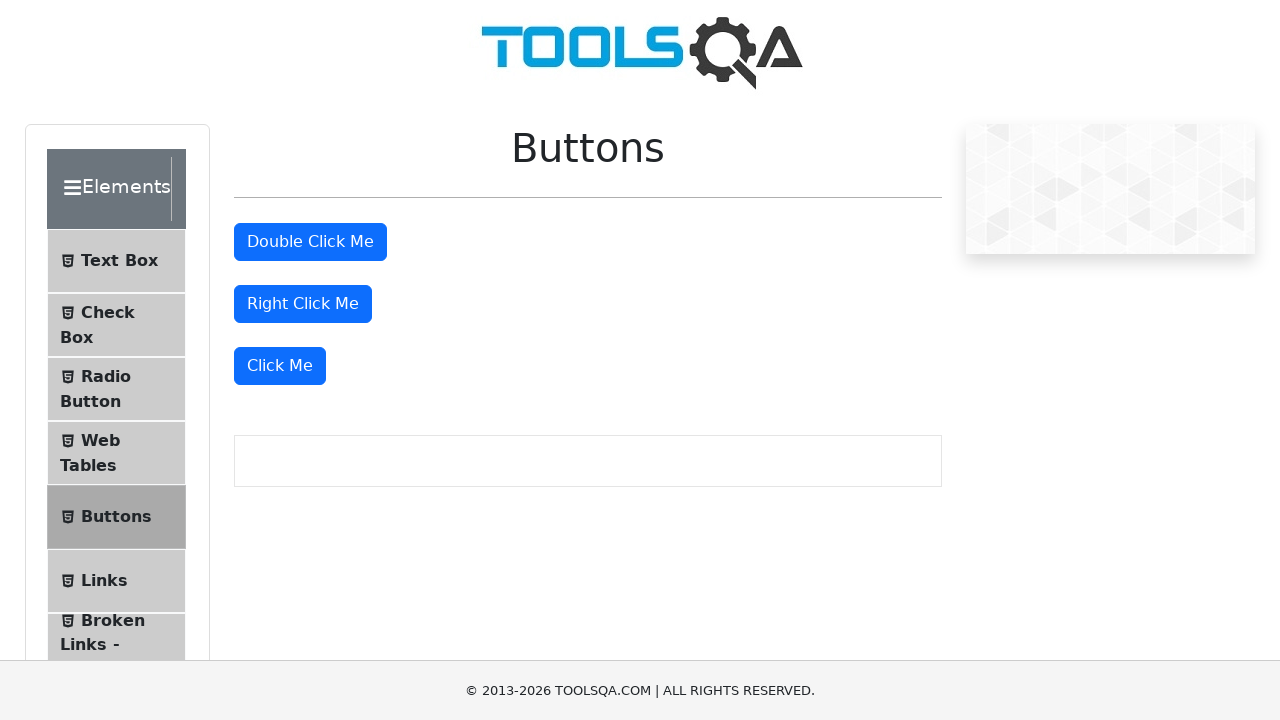

Double-clicked the double click button at (310, 242) on #doubleClickBtn
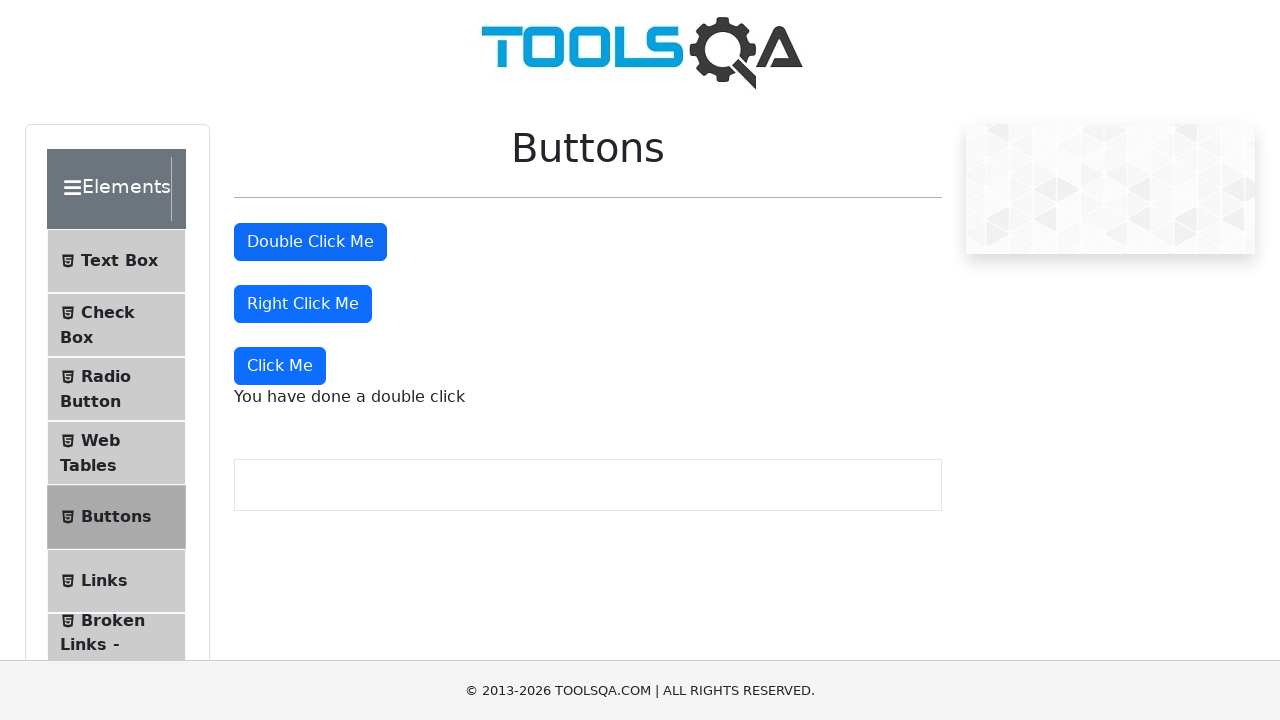

Right-clicked the right click button at (303, 304) on #rightClickBtn
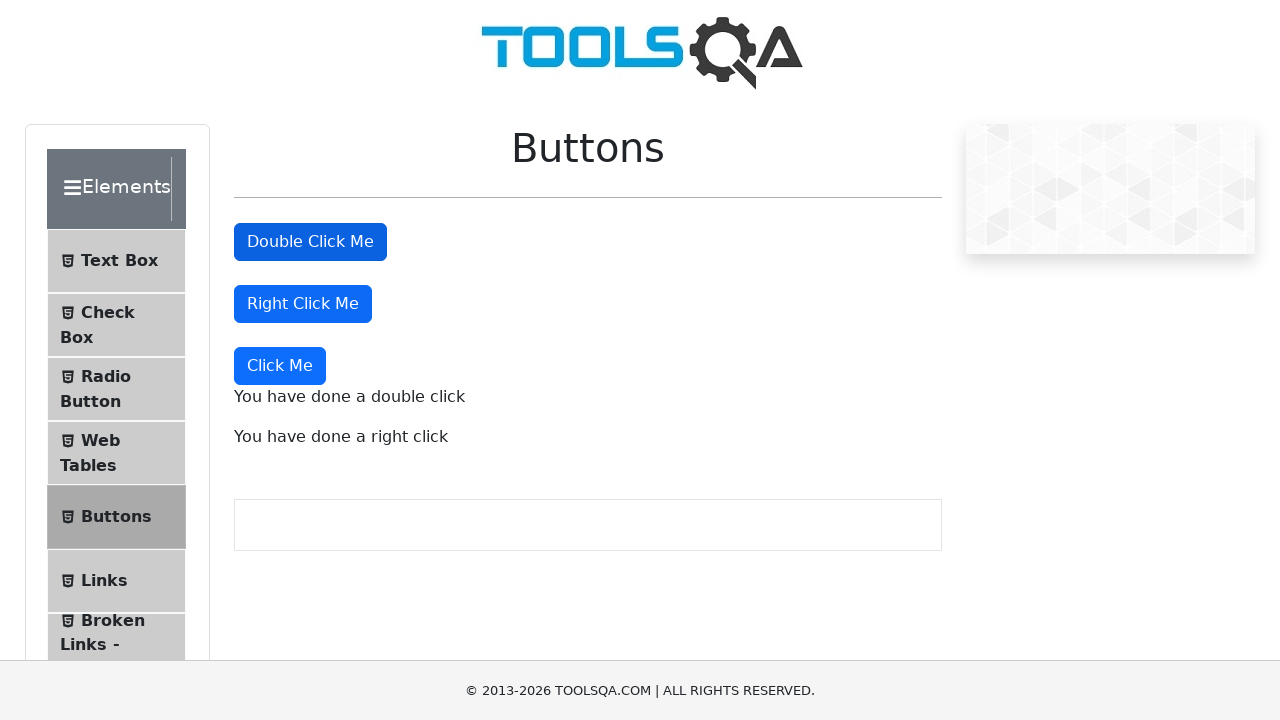

Retrieved double click message text
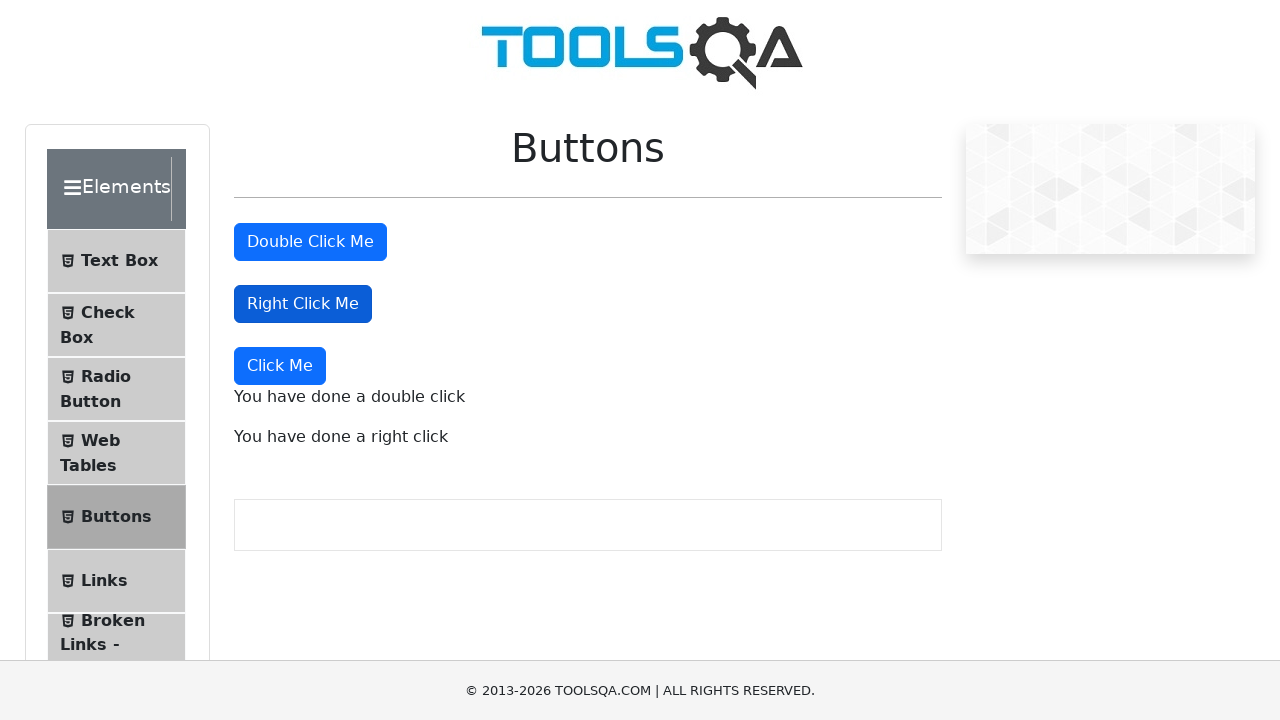

Verified double click message contains expected text
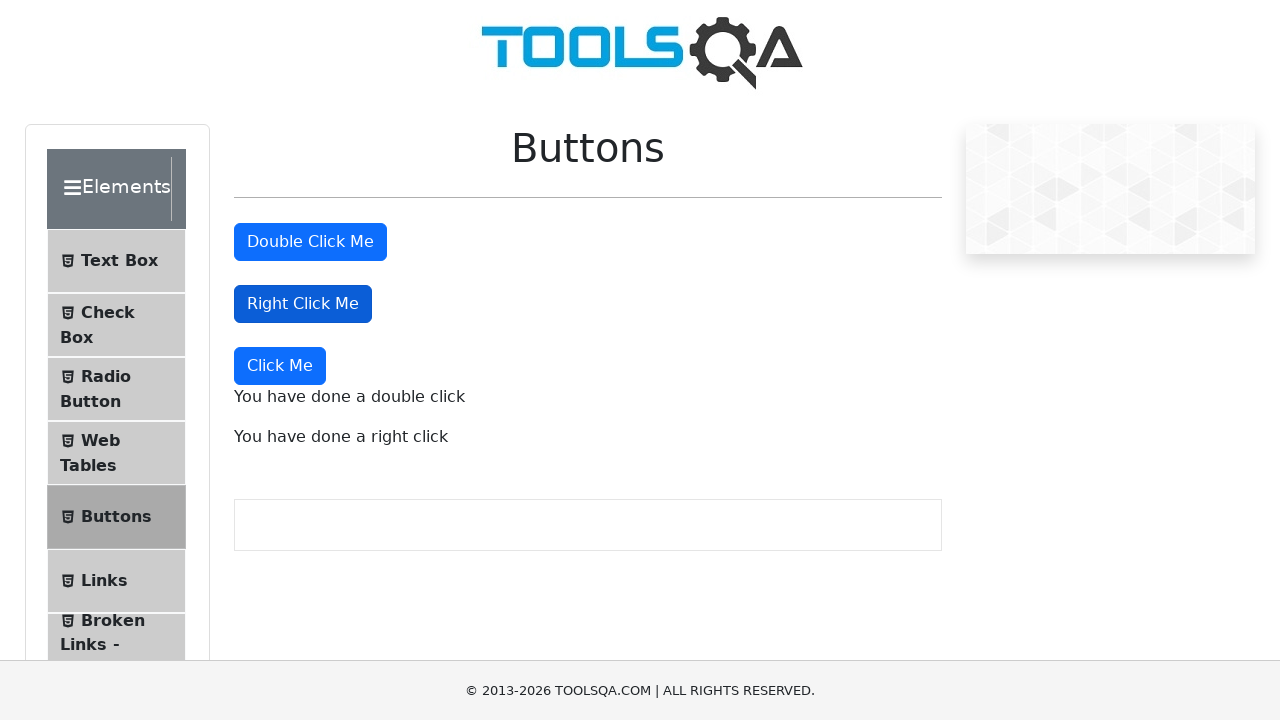

Retrieved right click message text
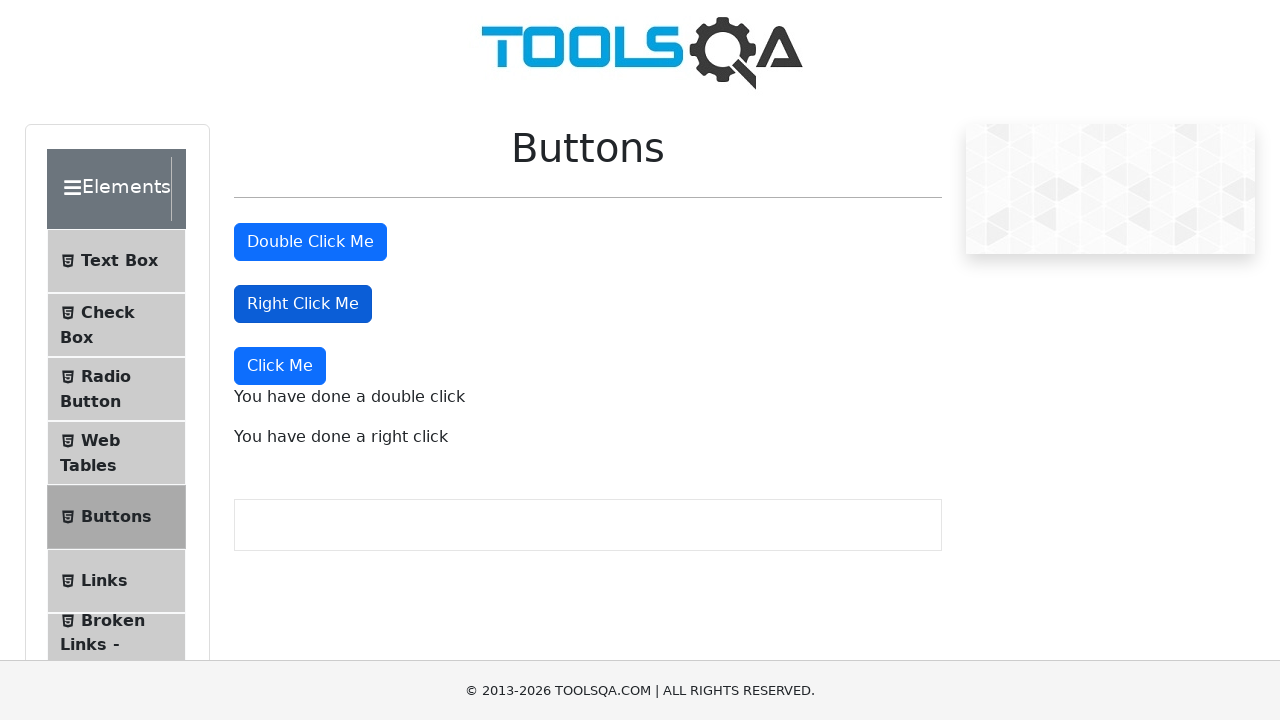

Verified right click message contains expected text
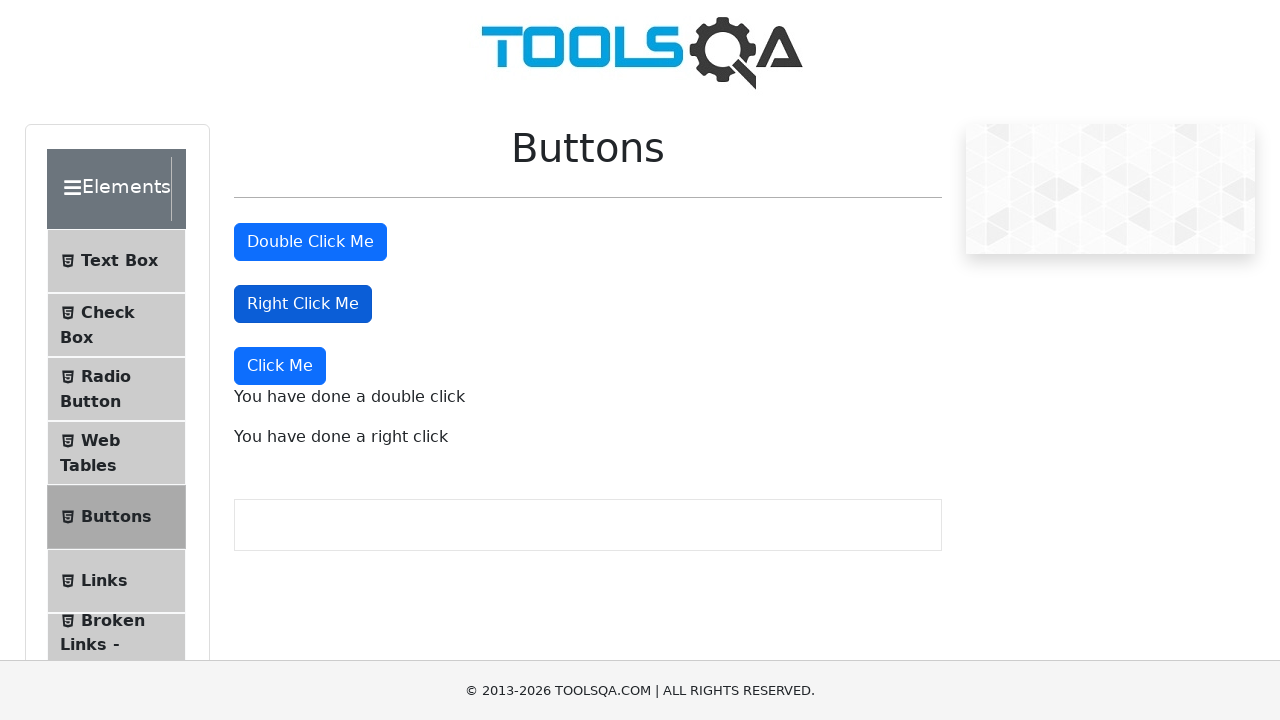

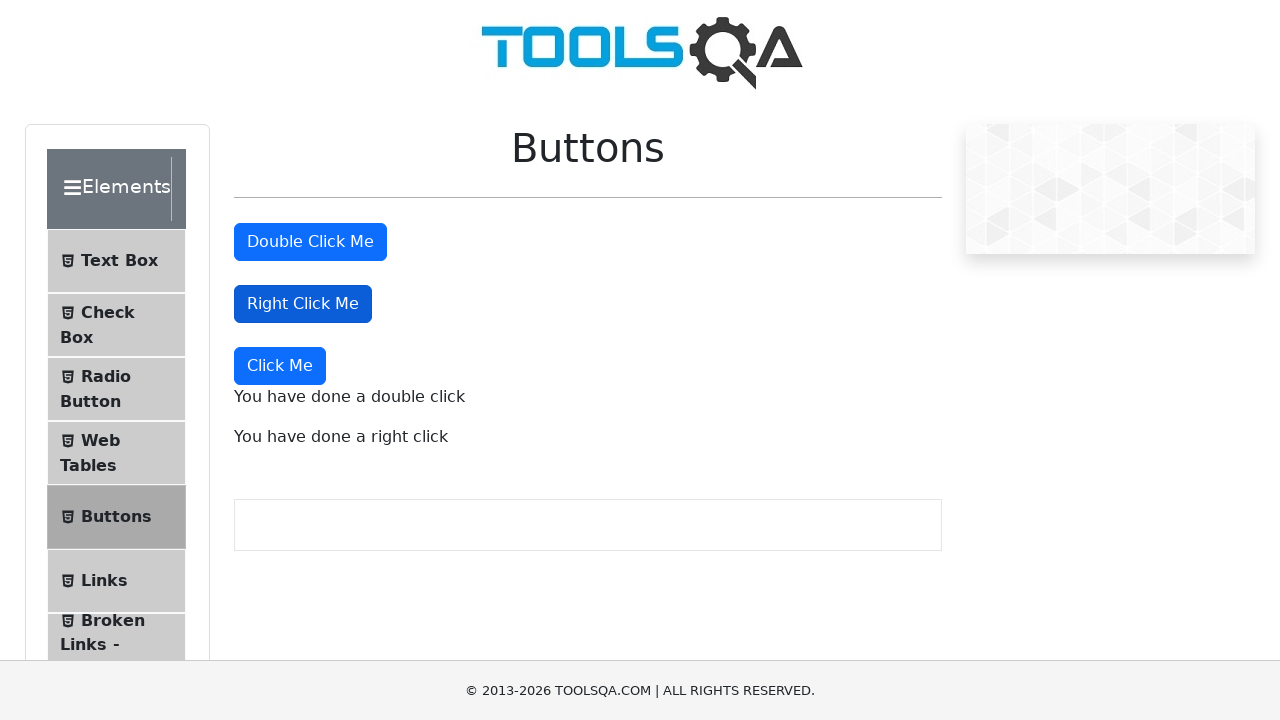